Tests window handling by clicking a link that opens a new window, verifying content in the new window, then switching back to the original window

Starting URL: https://the-internet.herokuapp.com/windows

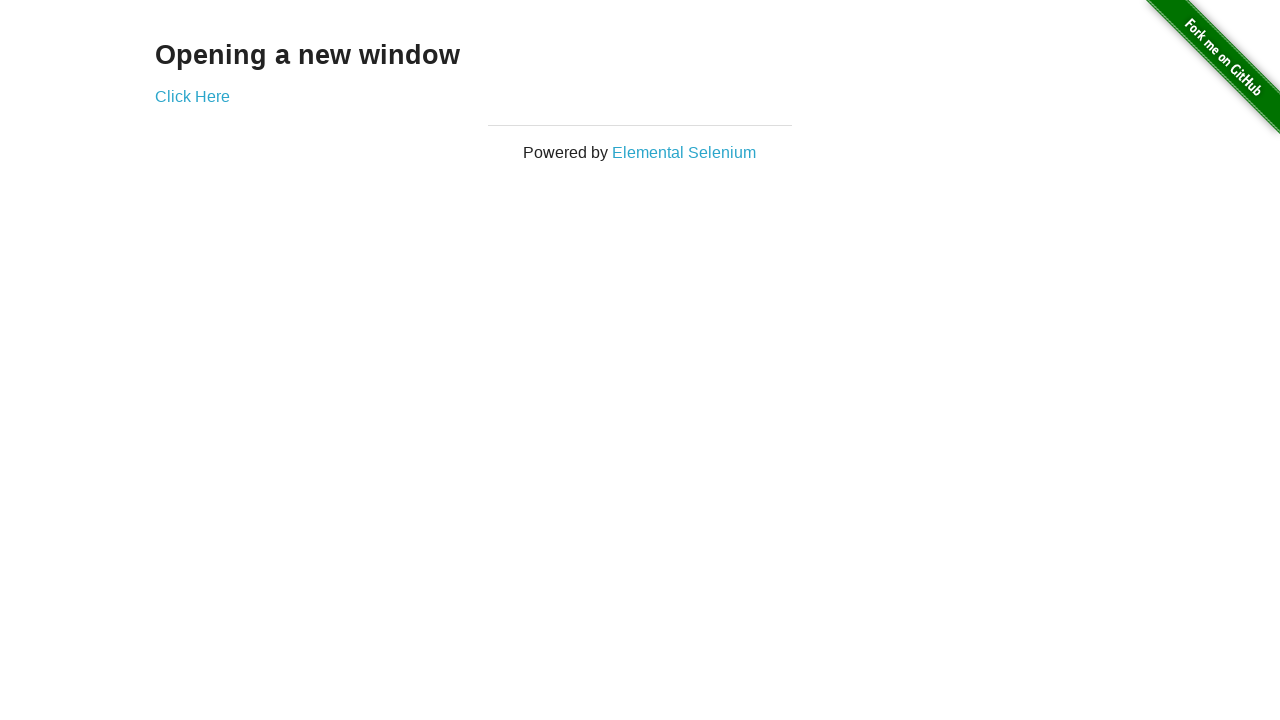

Clicked link to open new window at (192, 96) on #content div a
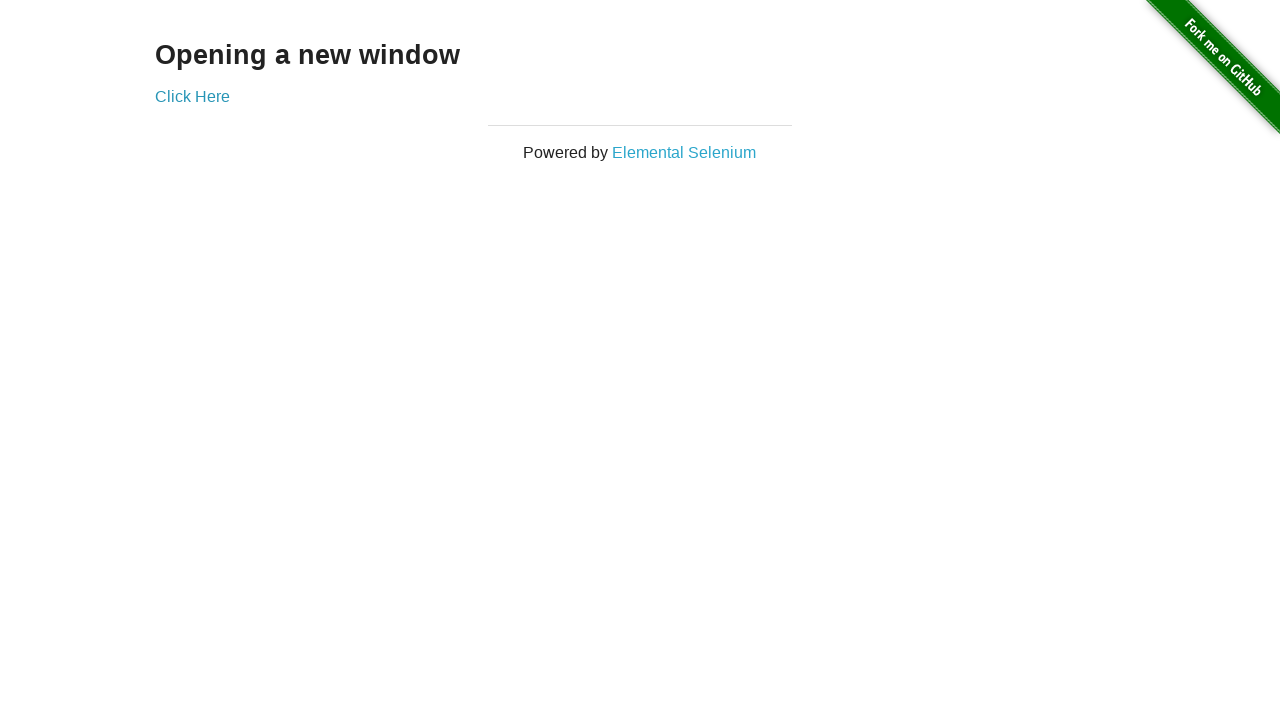

Captured new window page object
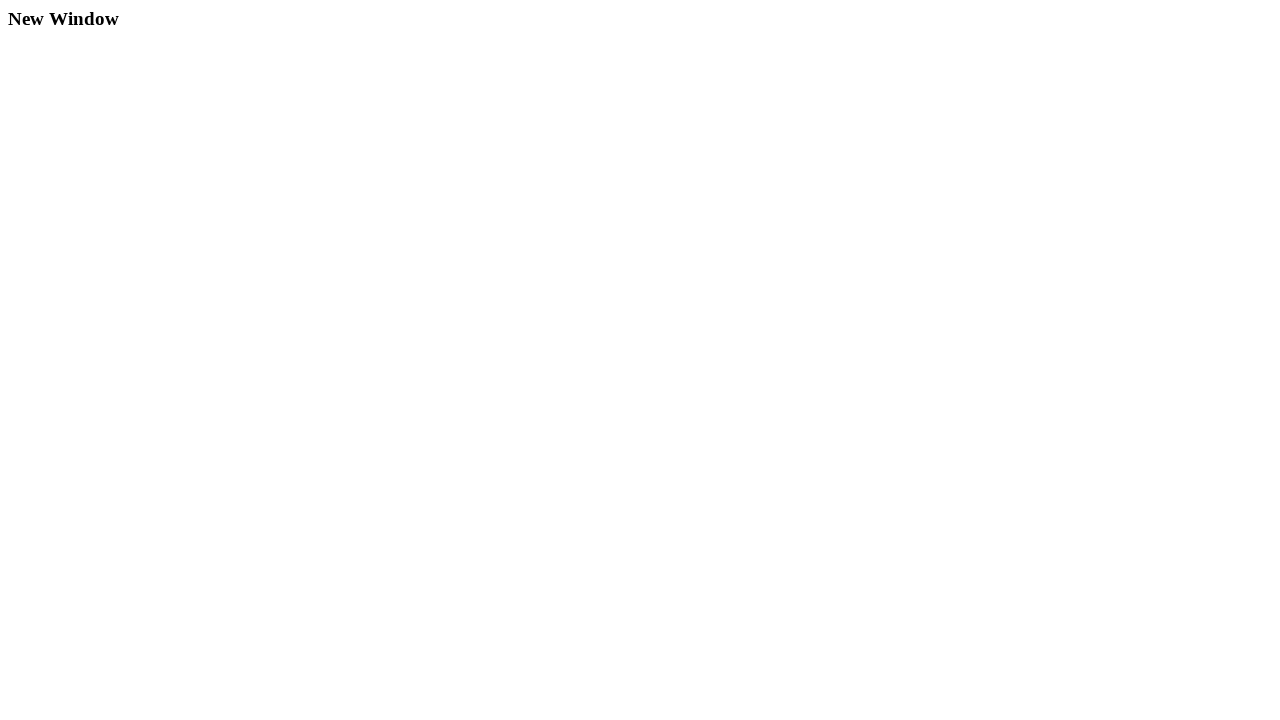

New window loaded completely
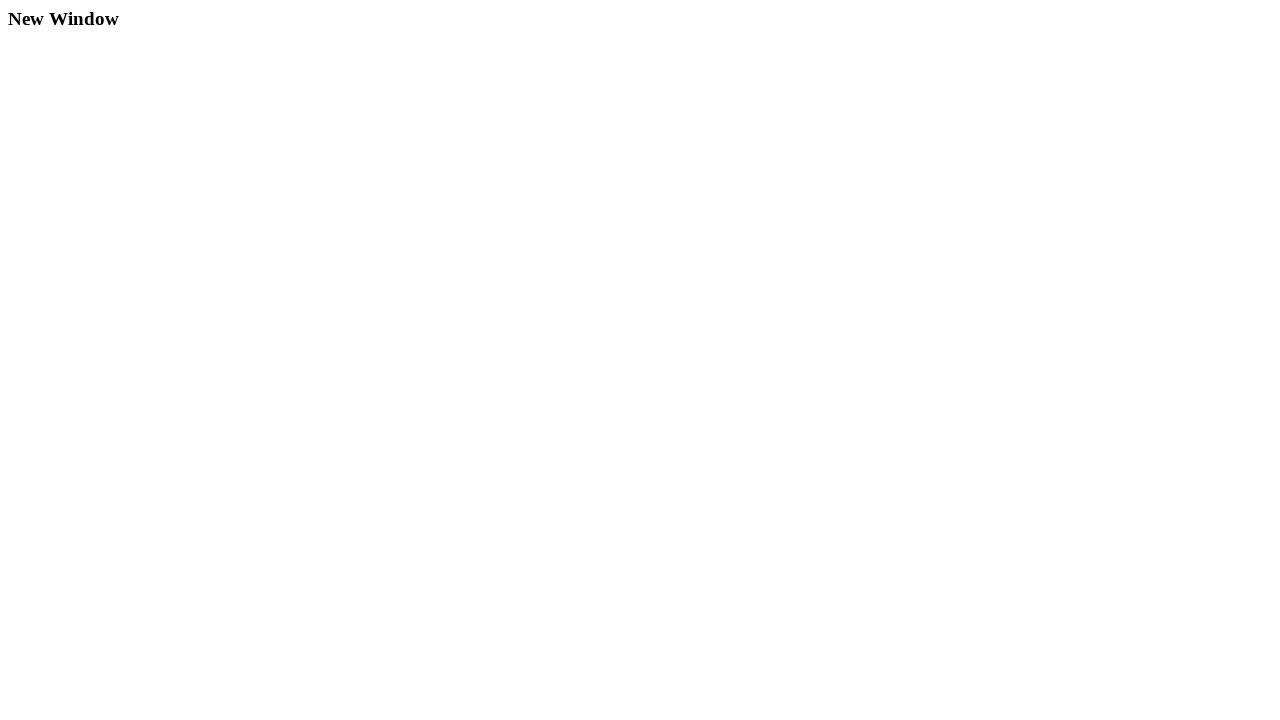

H3 heading element appeared in new window
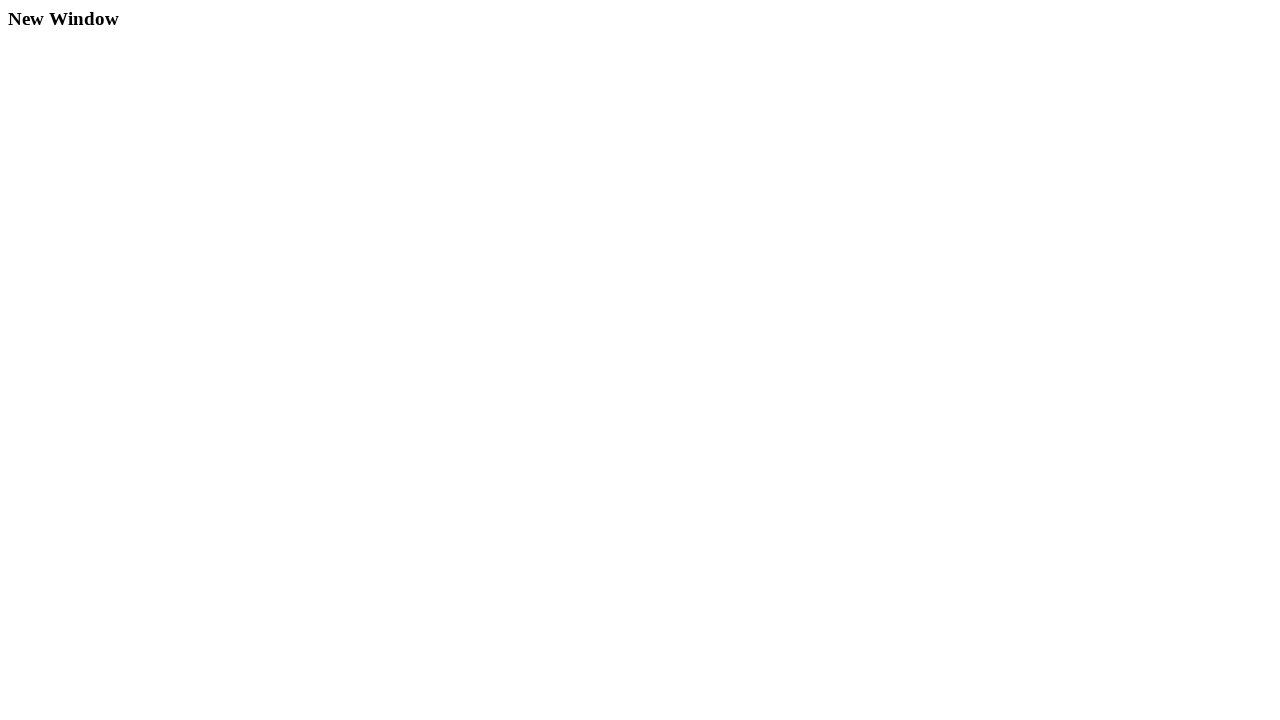

Verified new window contains 'New Window' heading
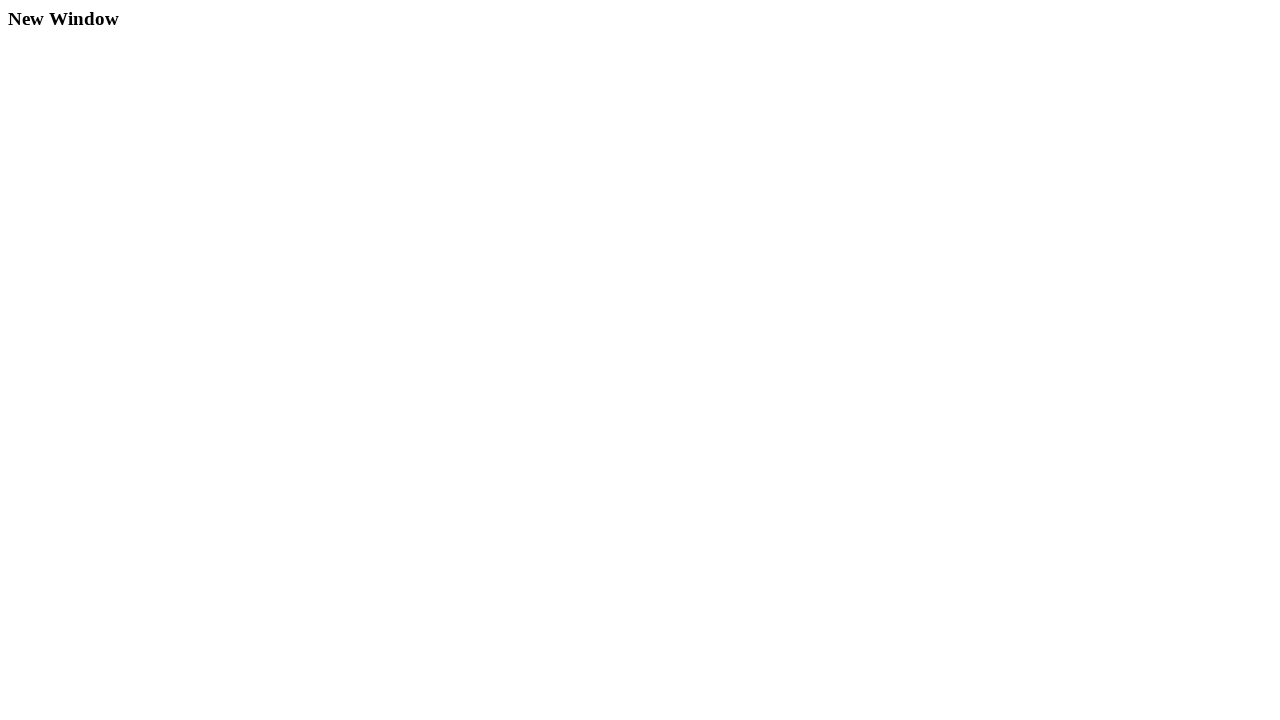

Closed new window
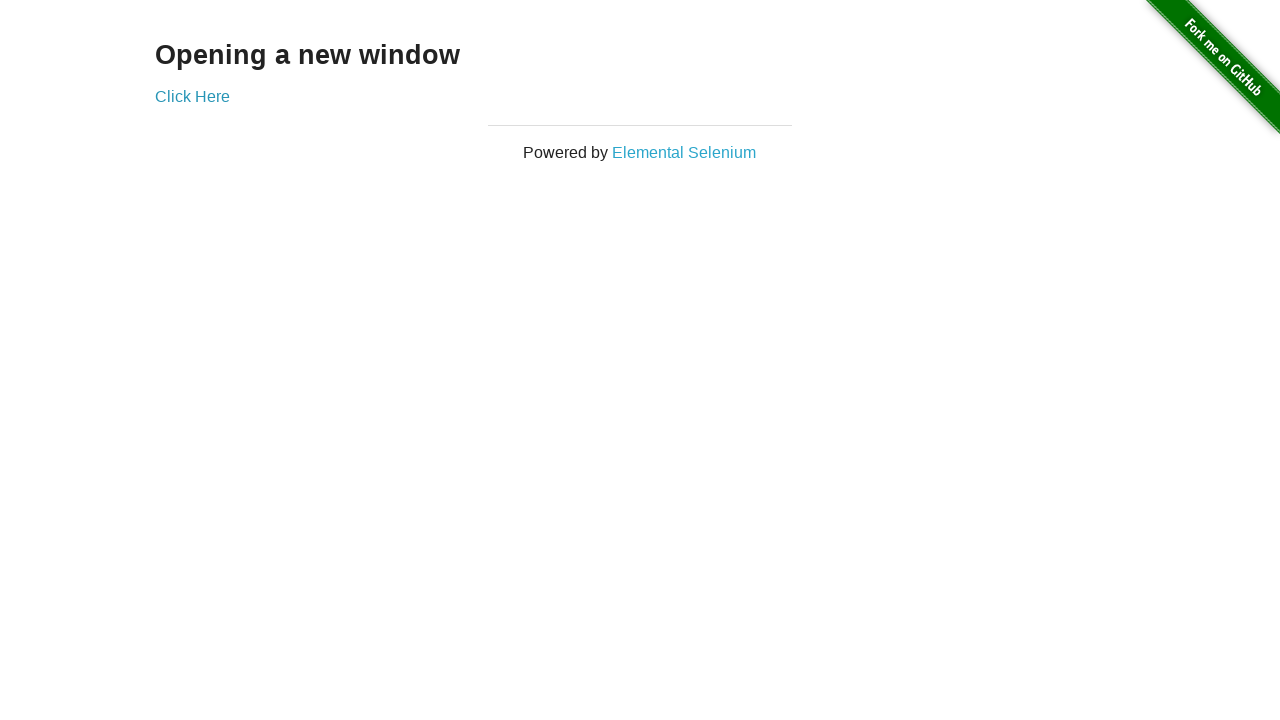

Verified original window URL is still correct
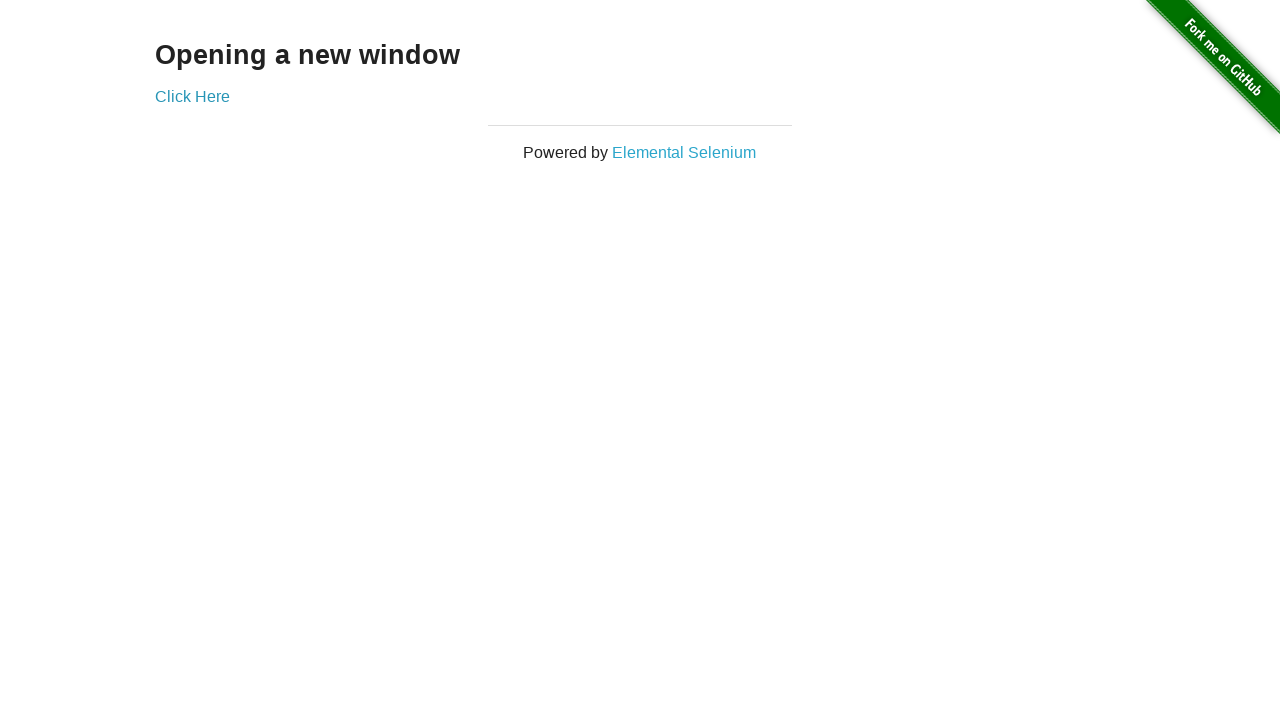

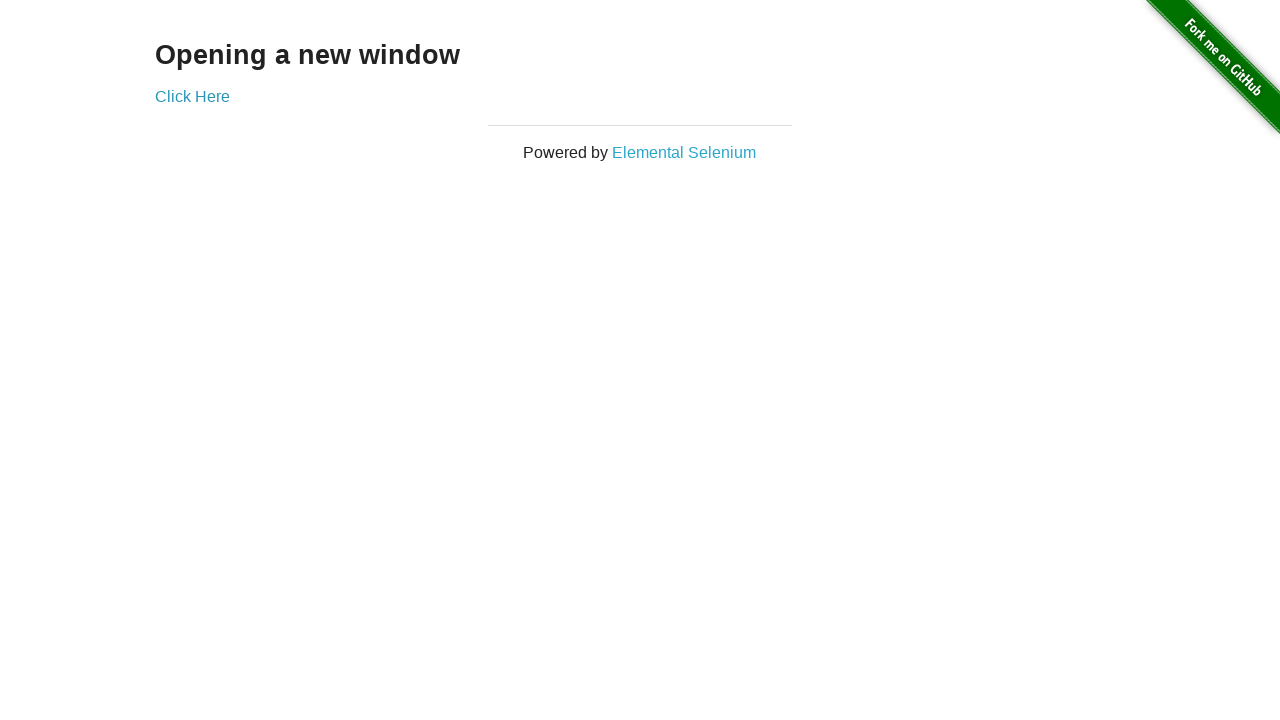